Tests a practice form by filling in first name, last name, phone number, selecting gender, and submitting the form

Starting URL: https://demoqa.com/automation-practice-form

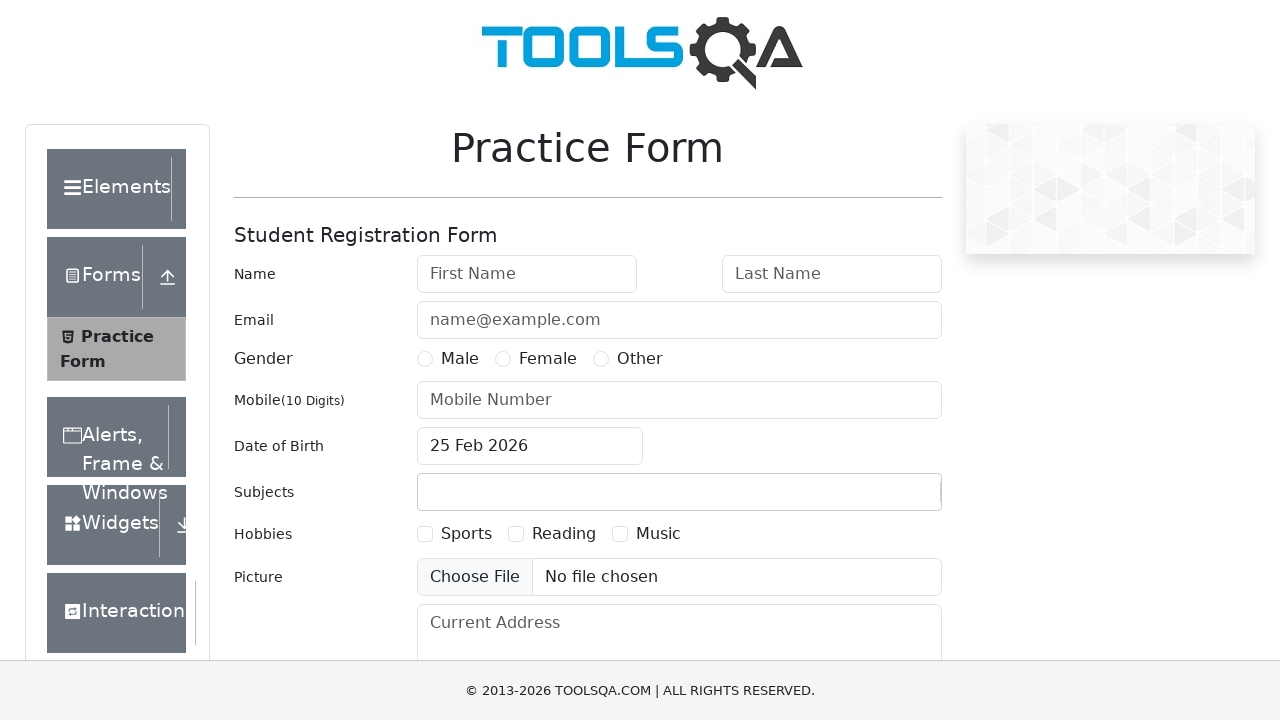

Navigated to practice form URL
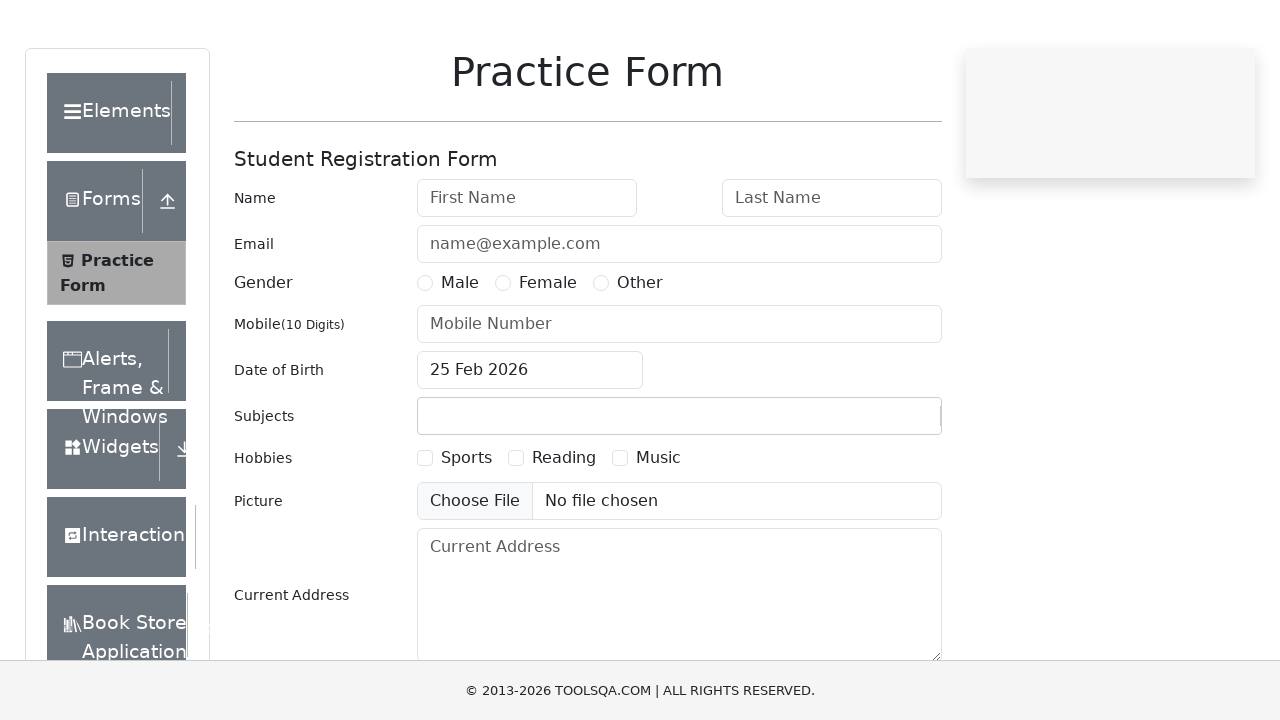

Filled in first name field with 'Petr' on #firstName
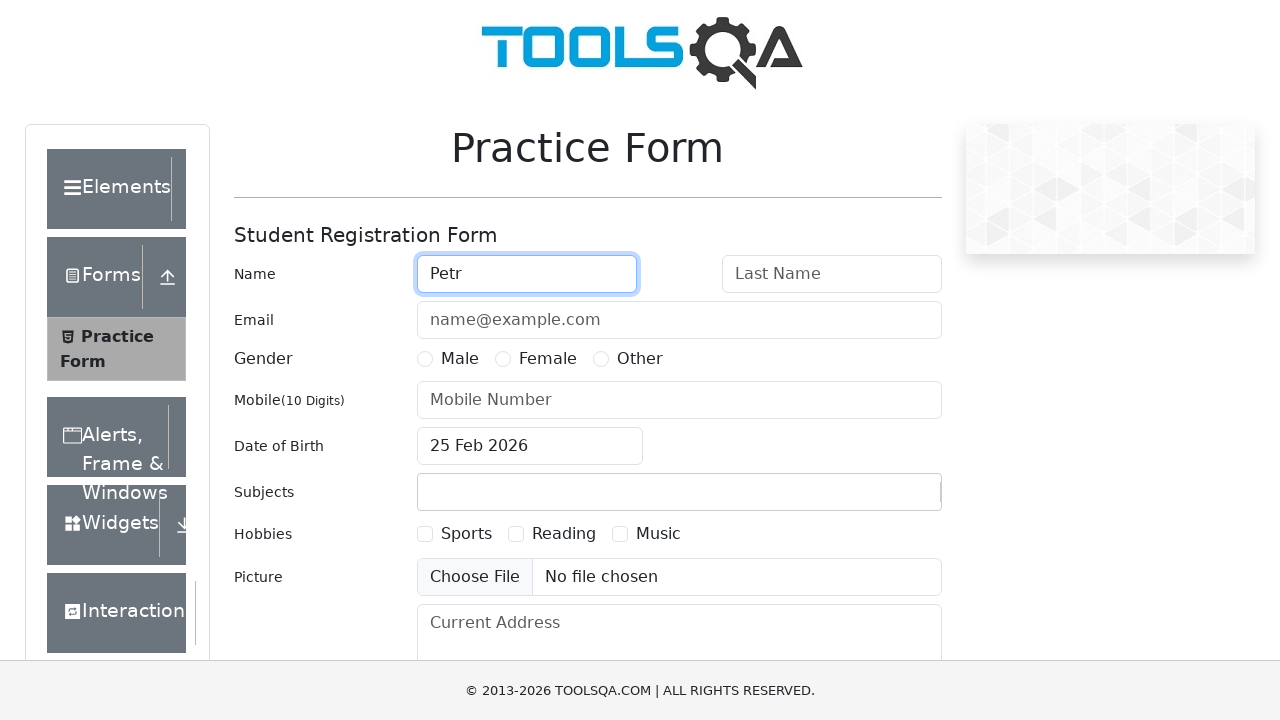

Filled in last name field with 'Petrov' on #lastName
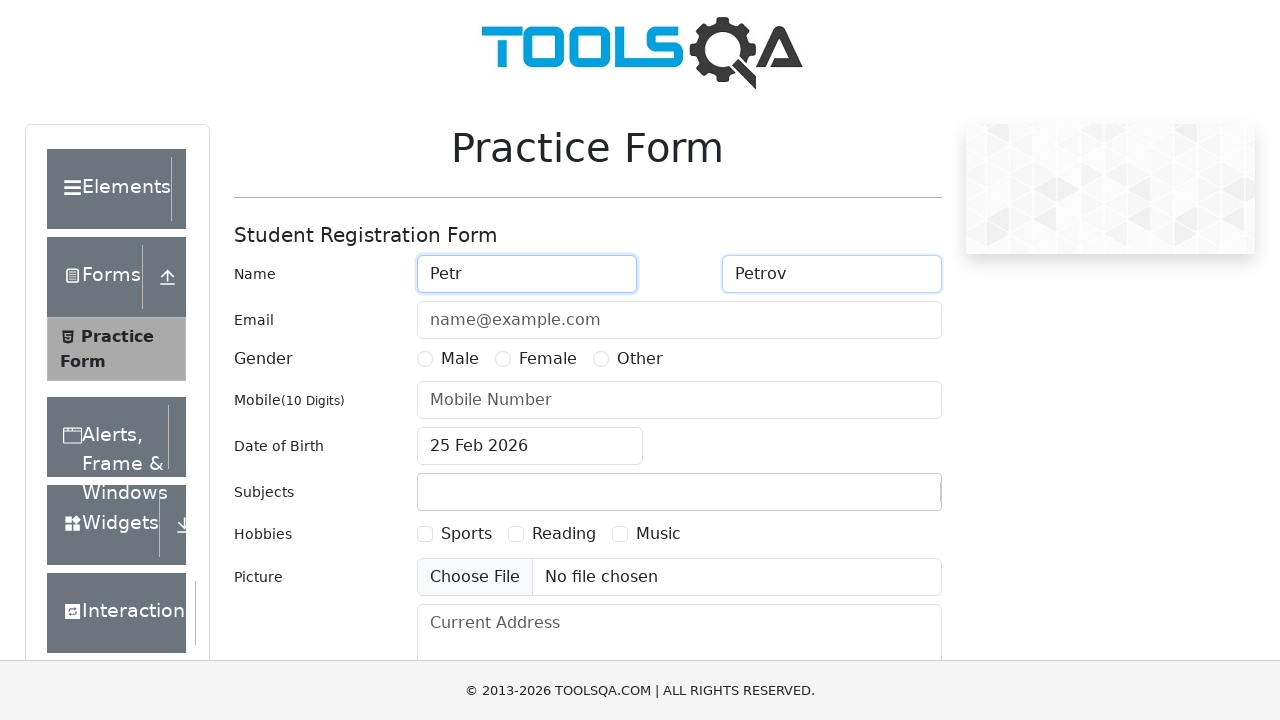

Filled in phone number field with '1234567898' on #userNumber
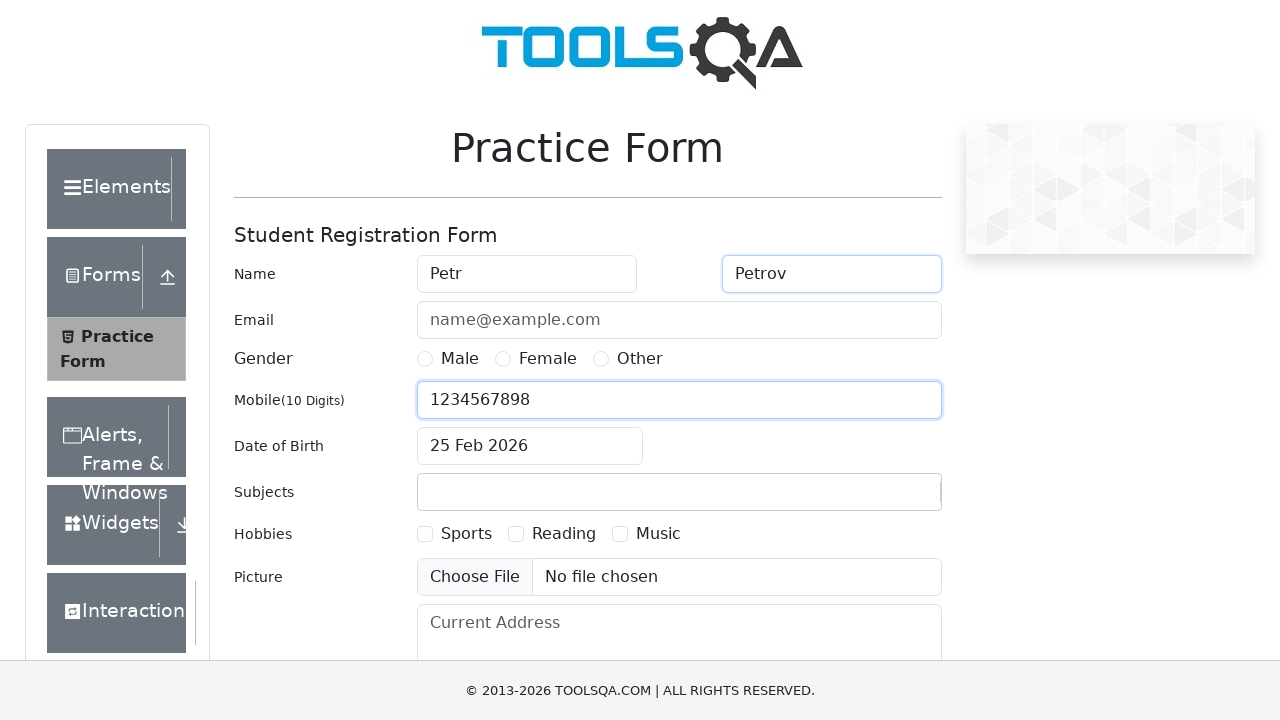

Selected gender radio button at (460, 359) on label[for='gender-radio-1']
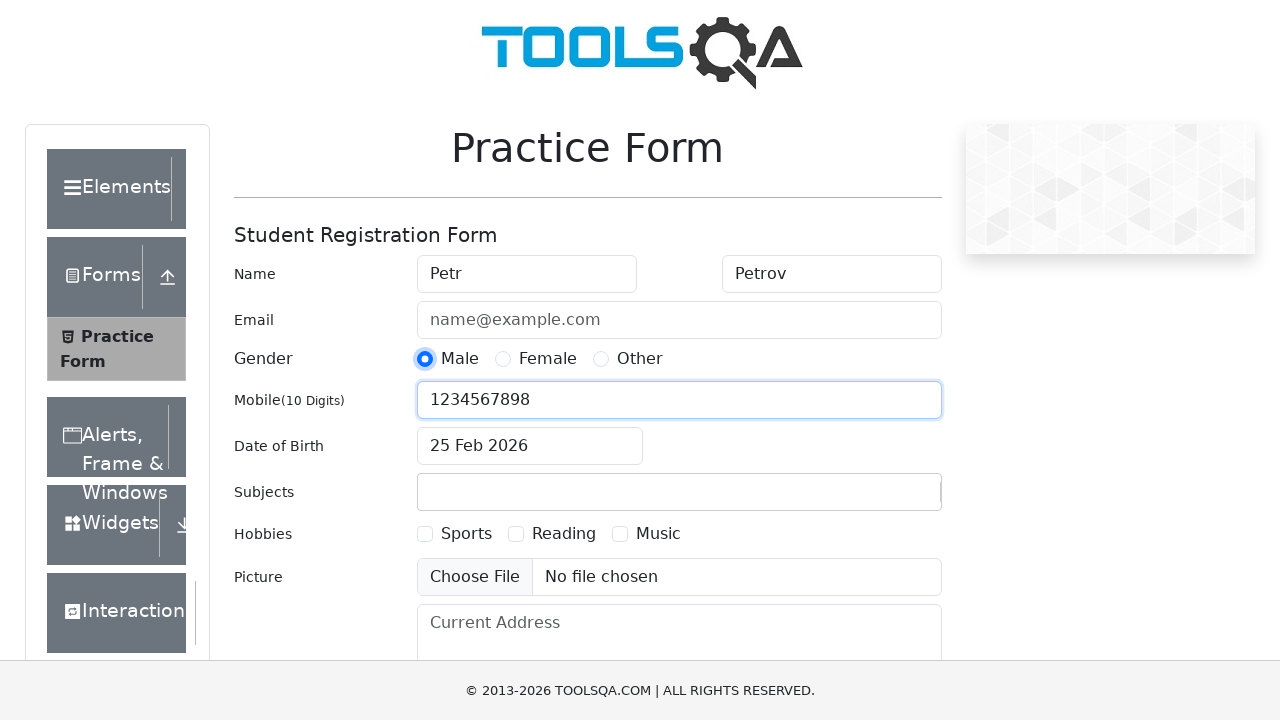

Clicked submit button to submit the form at (885, 499) on #submit
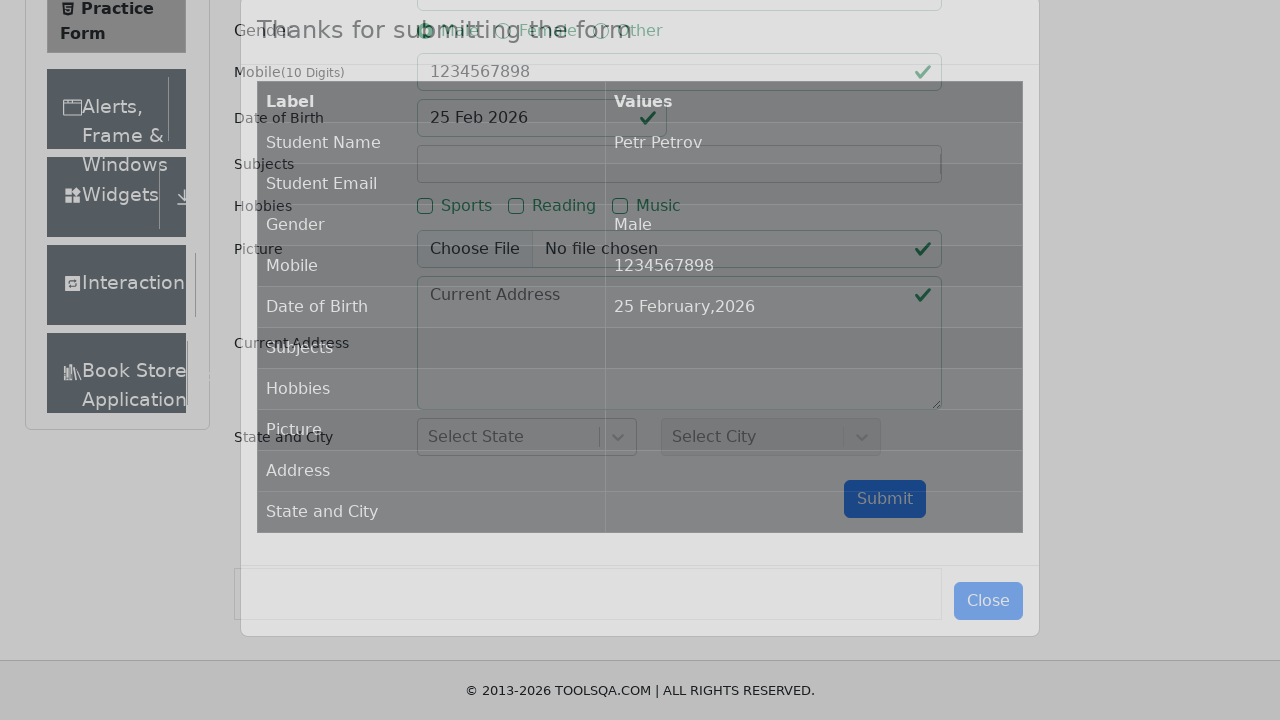

Success modal appeared after form submission
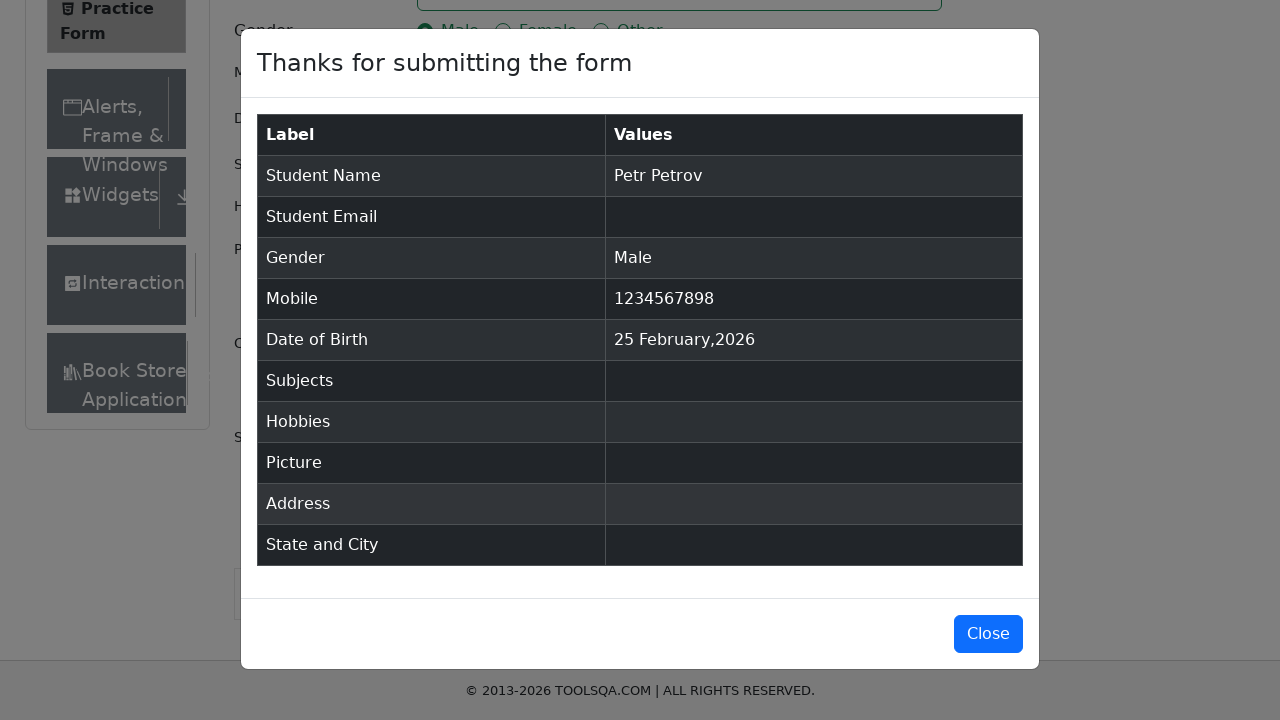

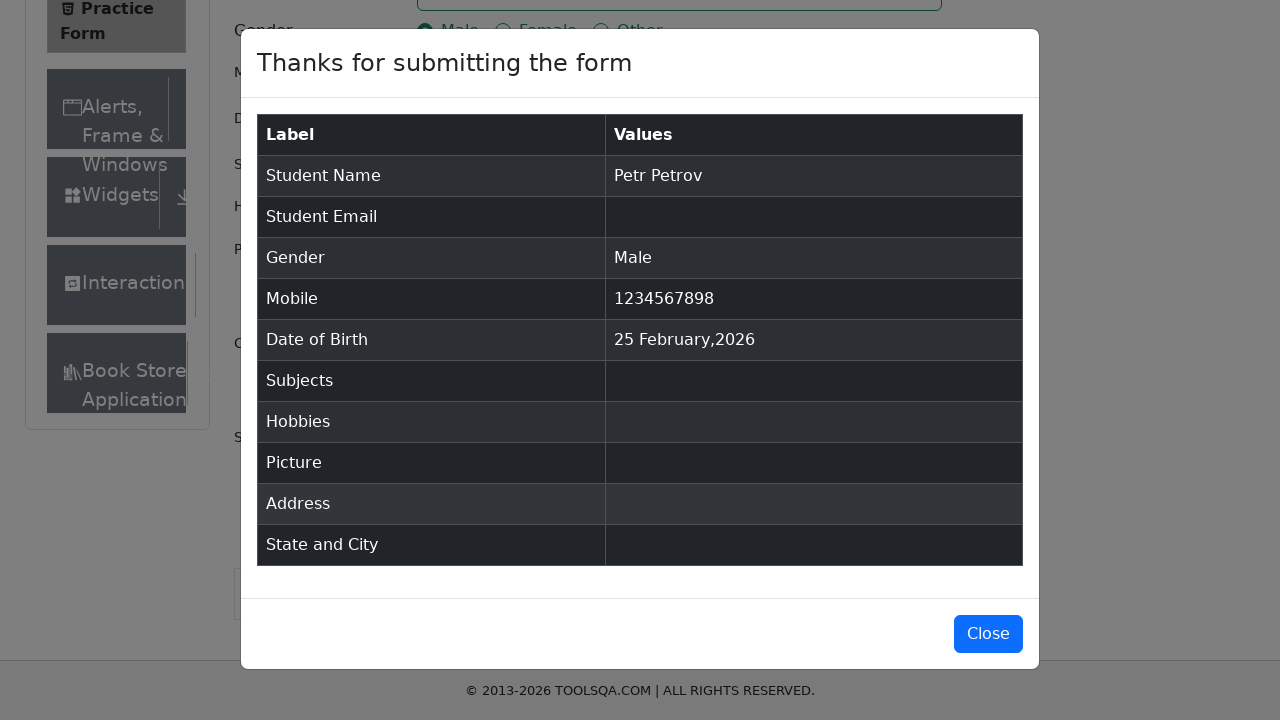